Navigates to a Ukrainian bookstore website and verifies the presence of various page elements including navigation, header, search field, and book collections

Starting URL: https://store.ababahalamaha.com.ua/

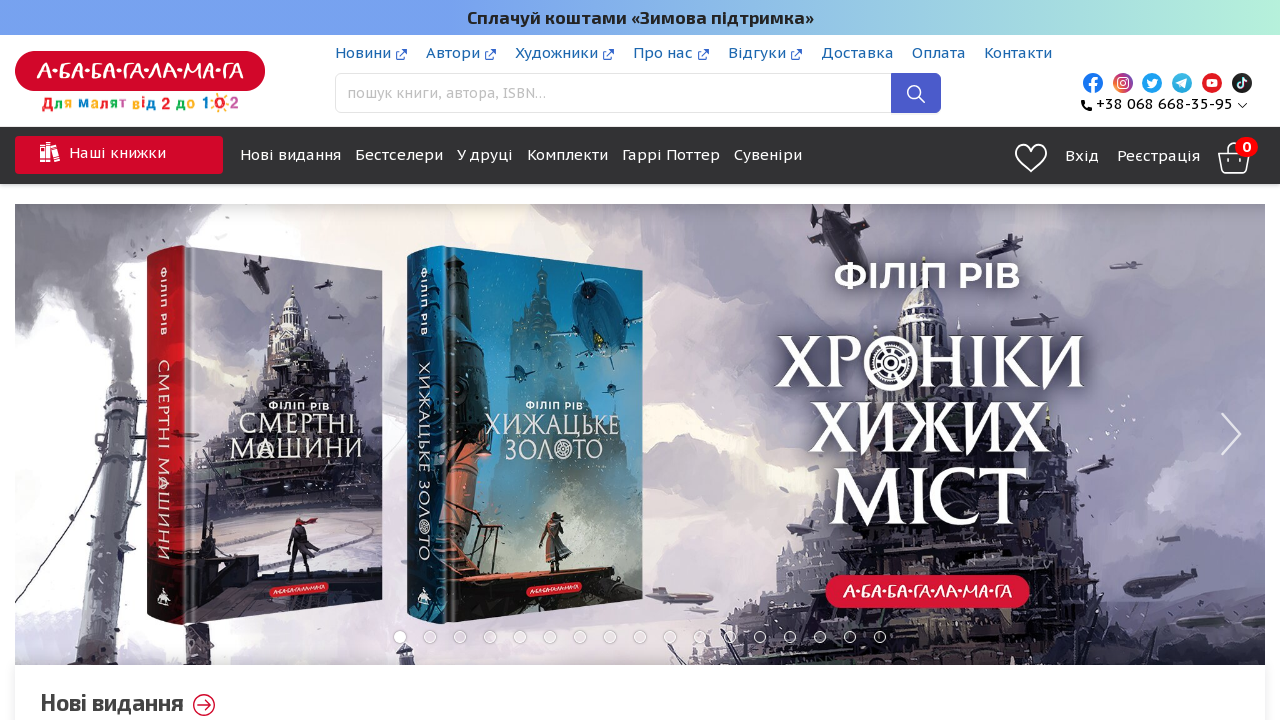

Waited for 'Нові видання' (New Arrivals) link to load
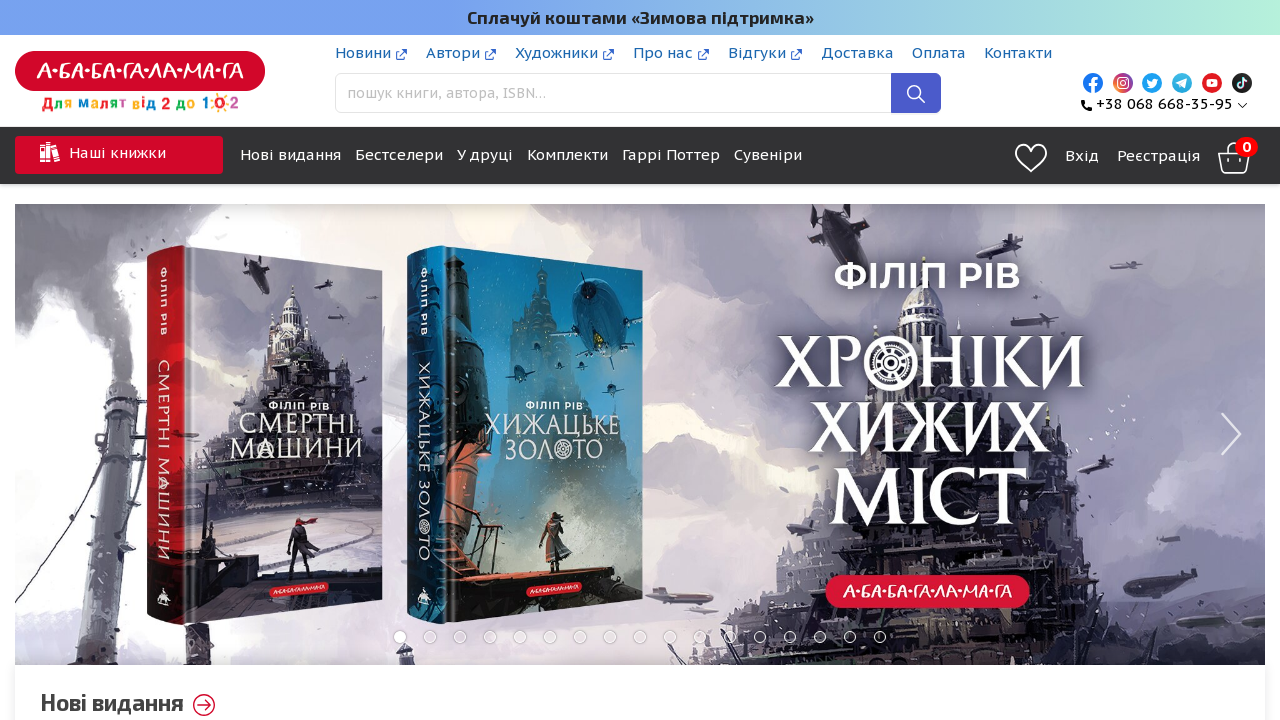

Verified header element is present
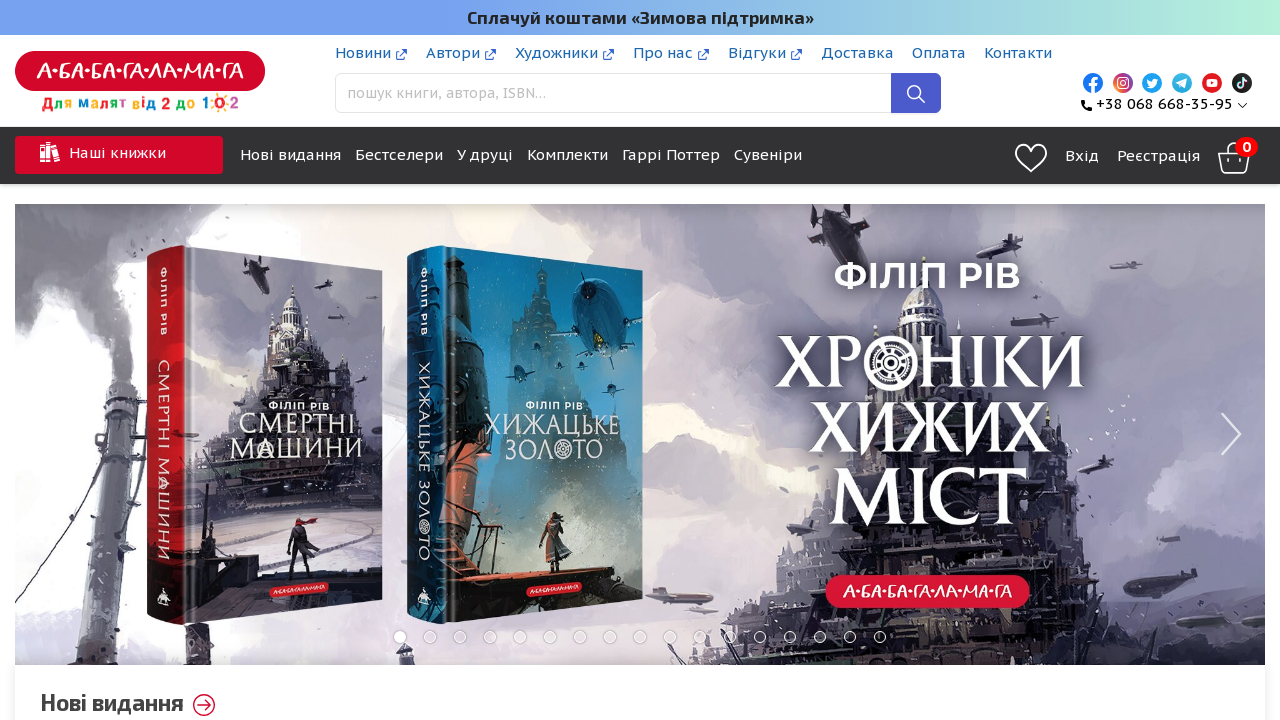

Verified telephone number widget in header
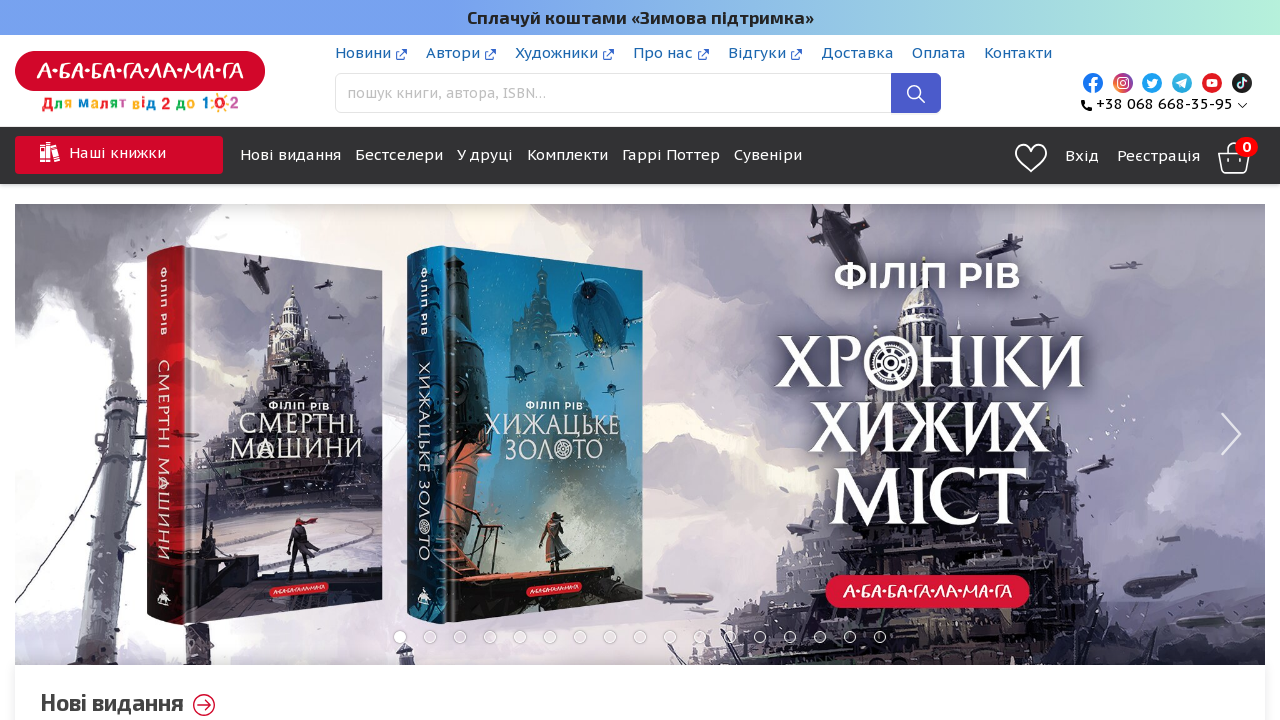

Verified badge element is present
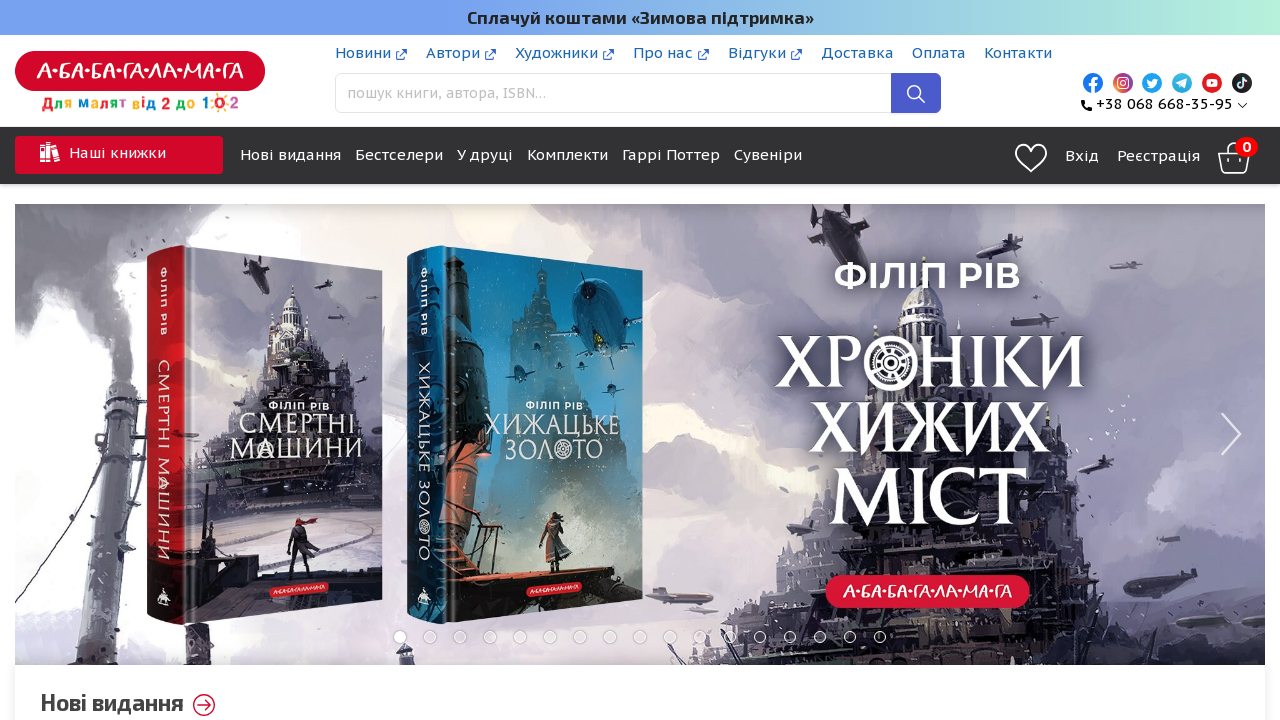

Verified search field in header
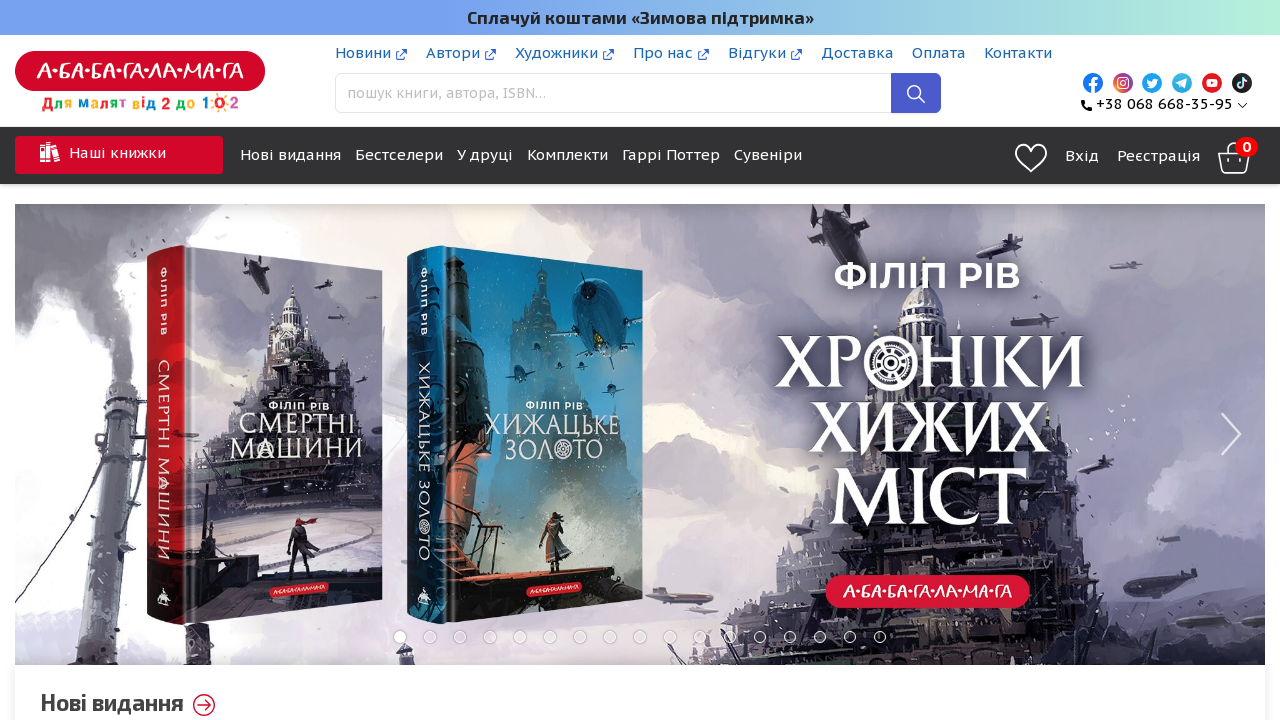

Verified books collection navigation
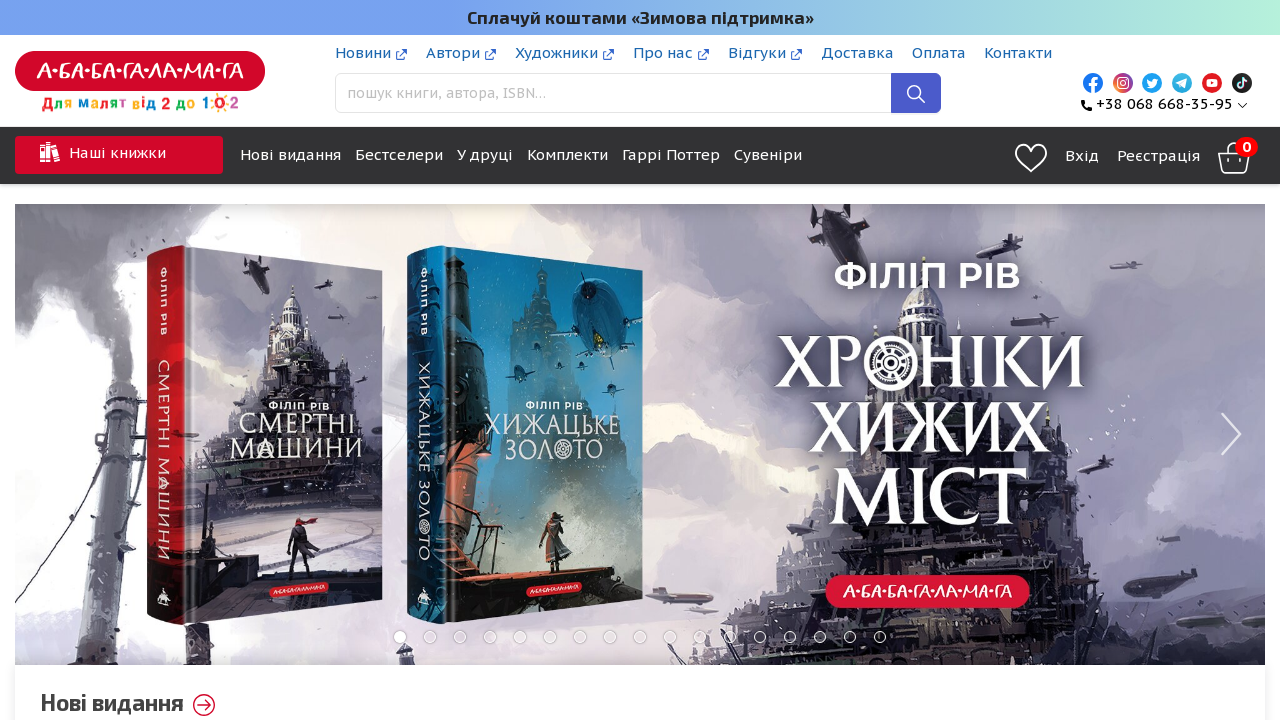

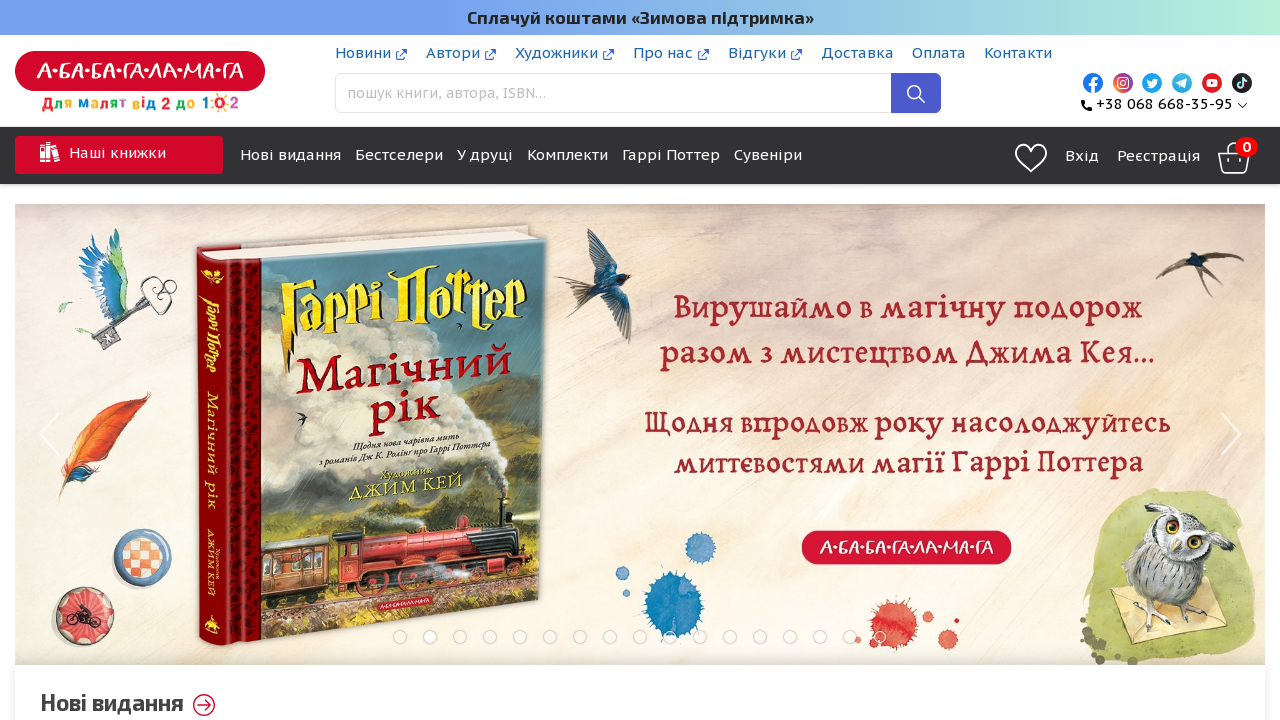